Tests Expedia flight search functionality by clicking the Flights tab and entering origin (Minsk, Belarus) and destination (Moscow, Russia) airports in the search fields.

Starting URL: https://www.expedia.com/

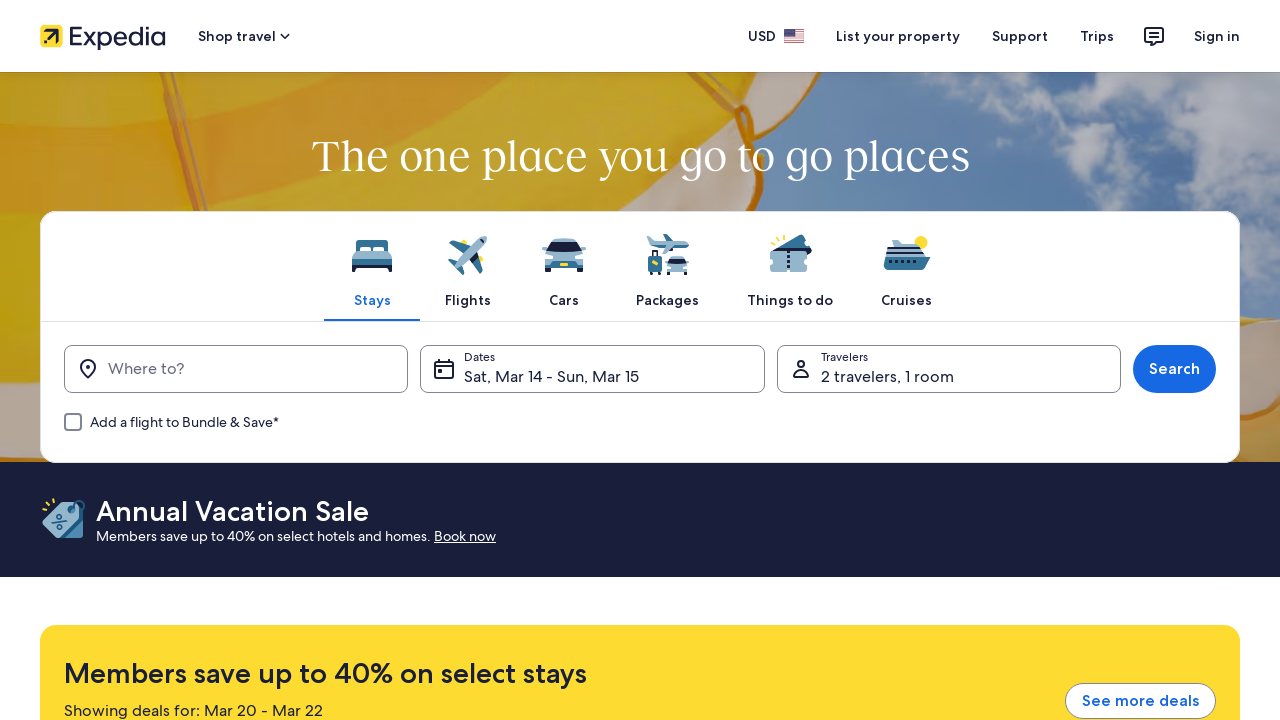

Waited for Flights tab to be visible
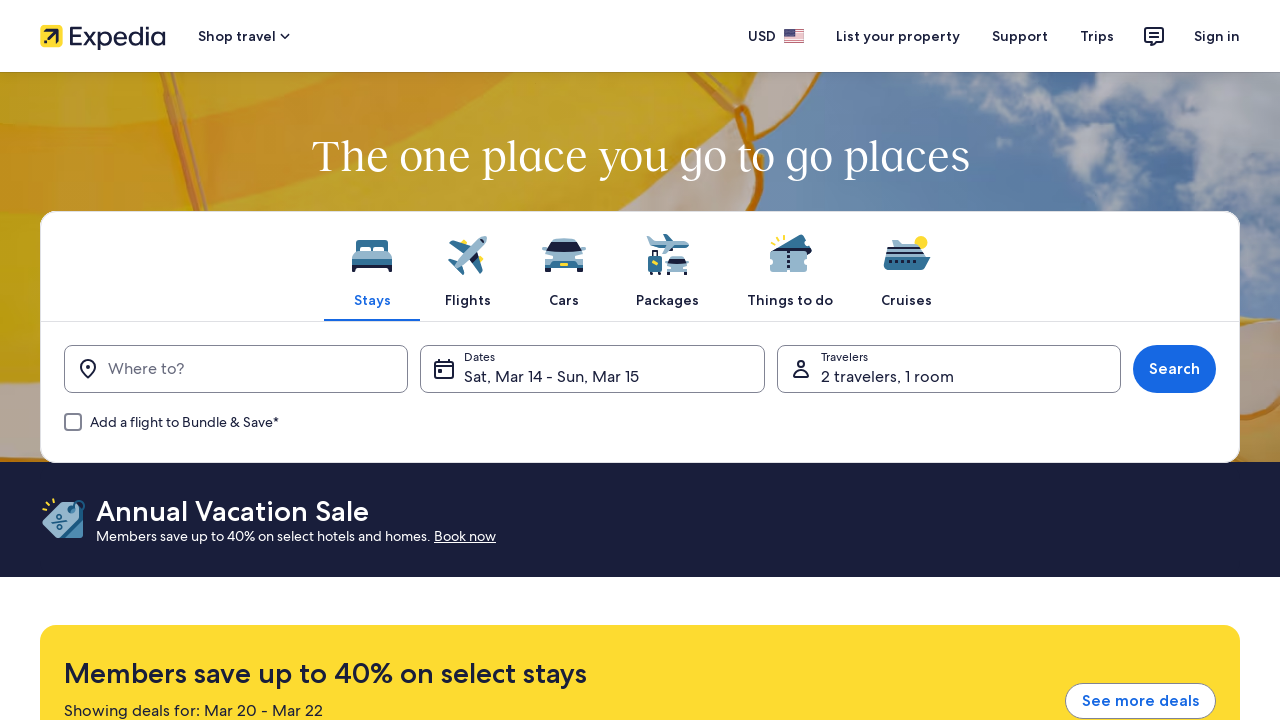

Clicked on the Flights tab at (468, 300) on xpath=//span[contains(text(), 'Flights')] | //a[contains(@href, 'flight')]
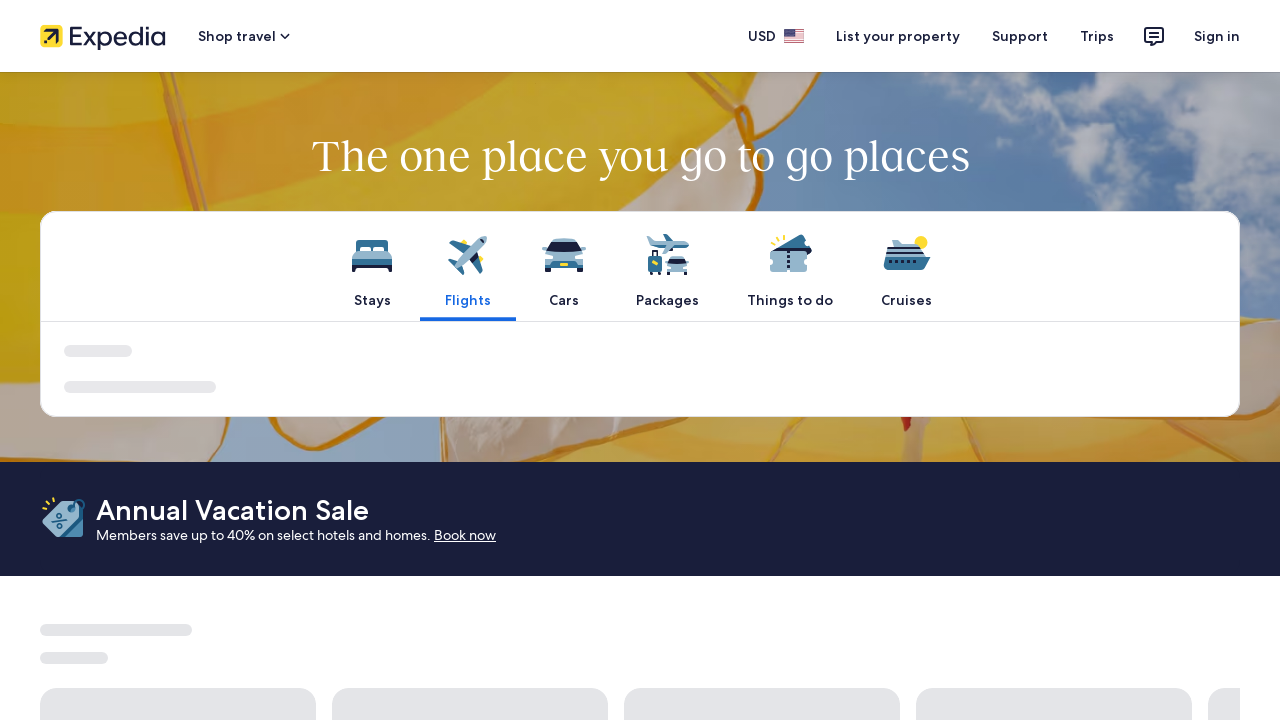

Waited for origin/from field to be visible
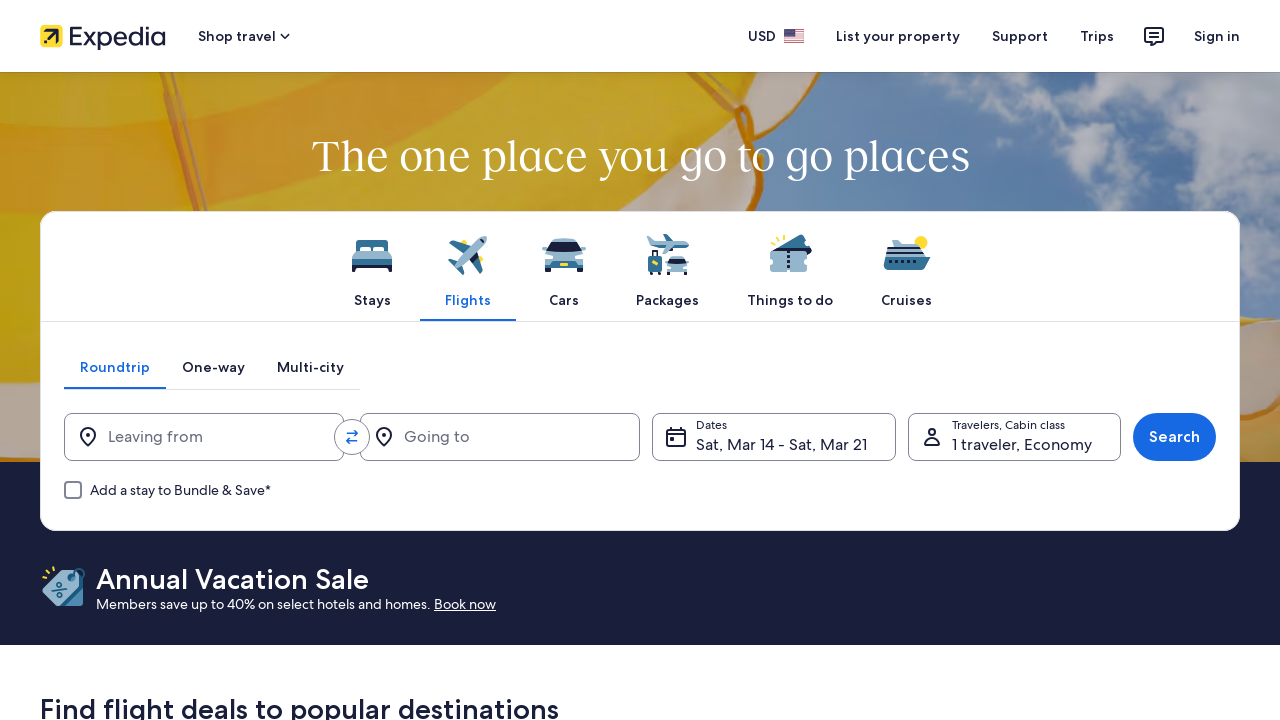

Filled origin field with 'Minsk, Belarus (MSQ-All Airports)' on input[id*='flight-origin'], input[aria-label*='Leaving from']
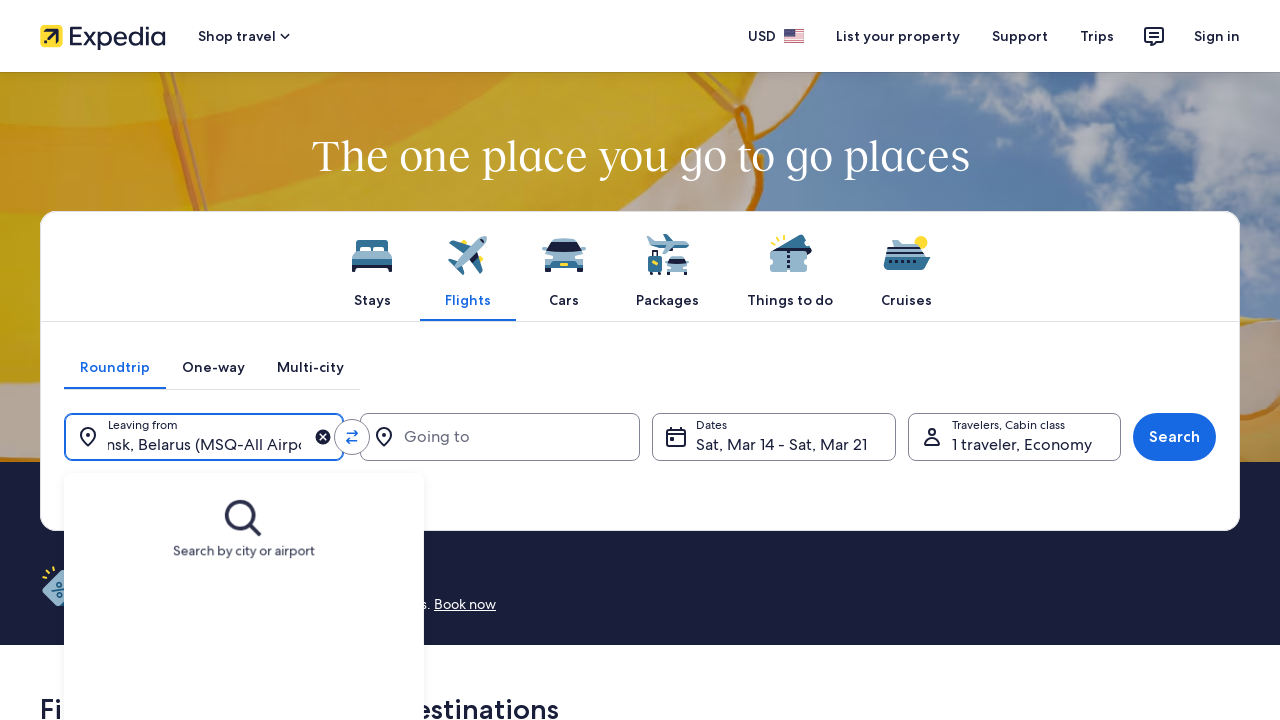

Pressed Enter to confirm origin selection
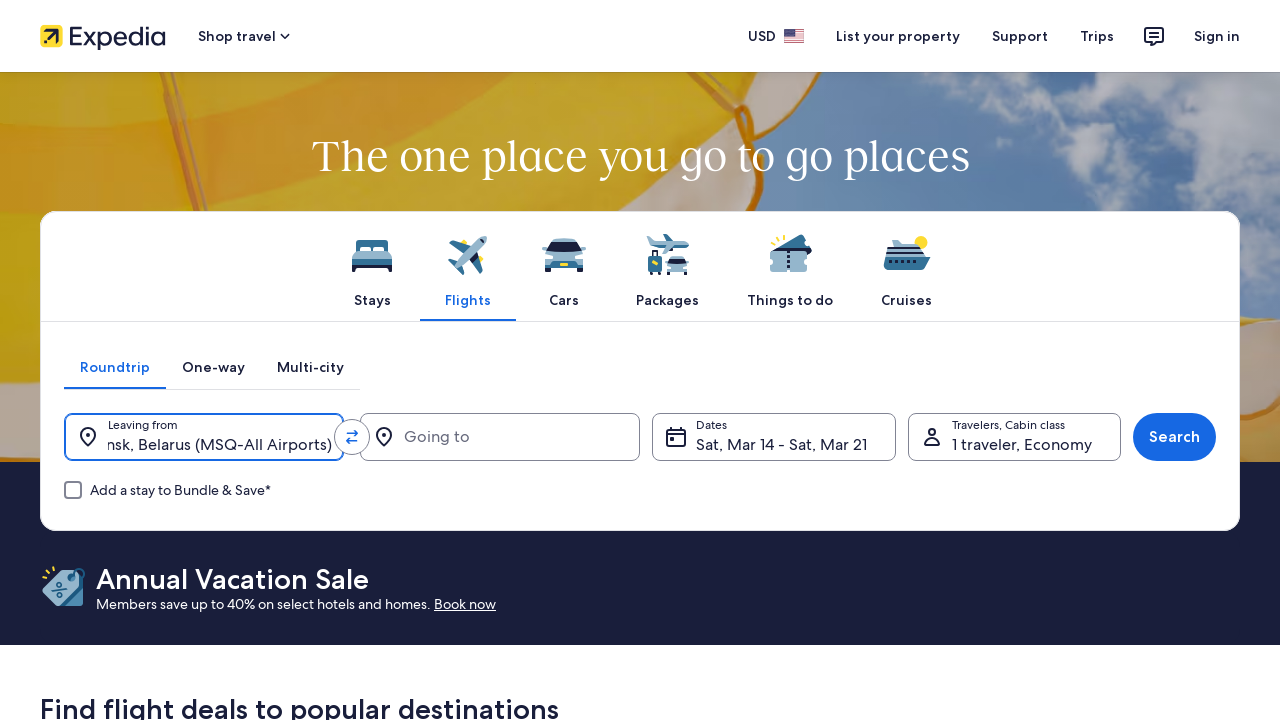

Waited for destination/to field to be visible
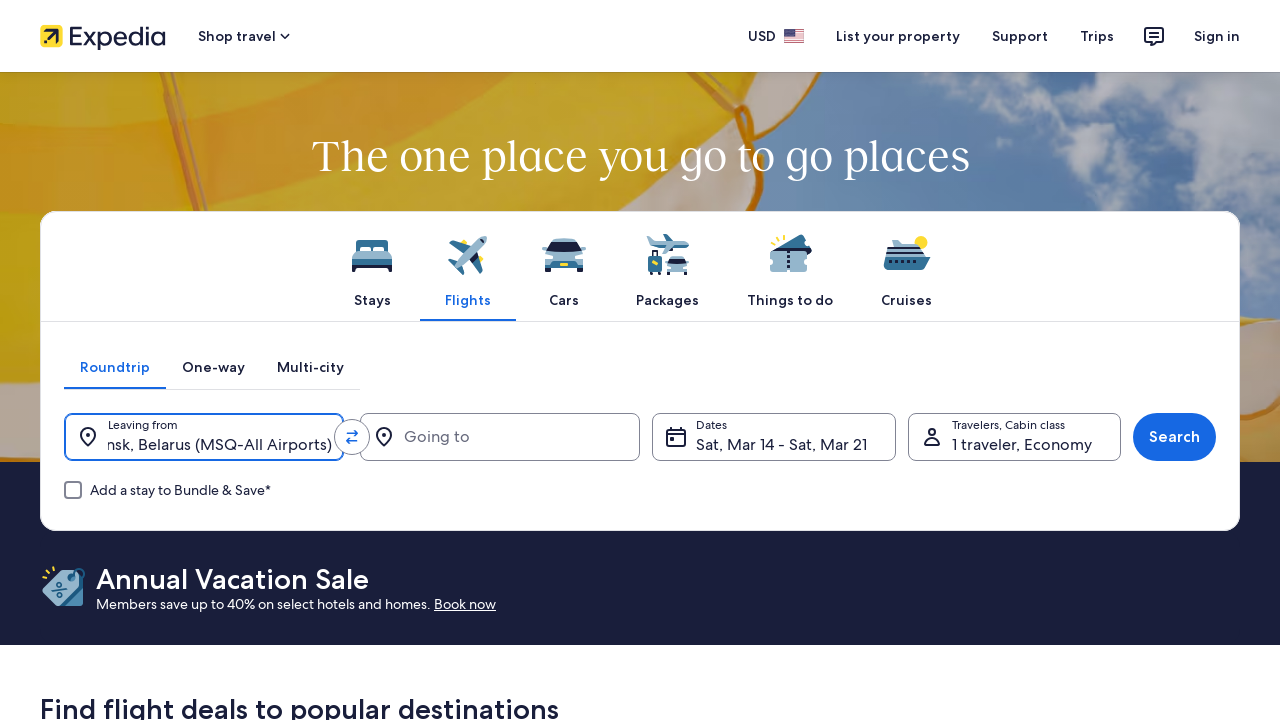

Filled destination field with 'Moscow, Russia (MOW-All Airports)' on input[id*='flight-destination'], input[aria-label*='Going to']
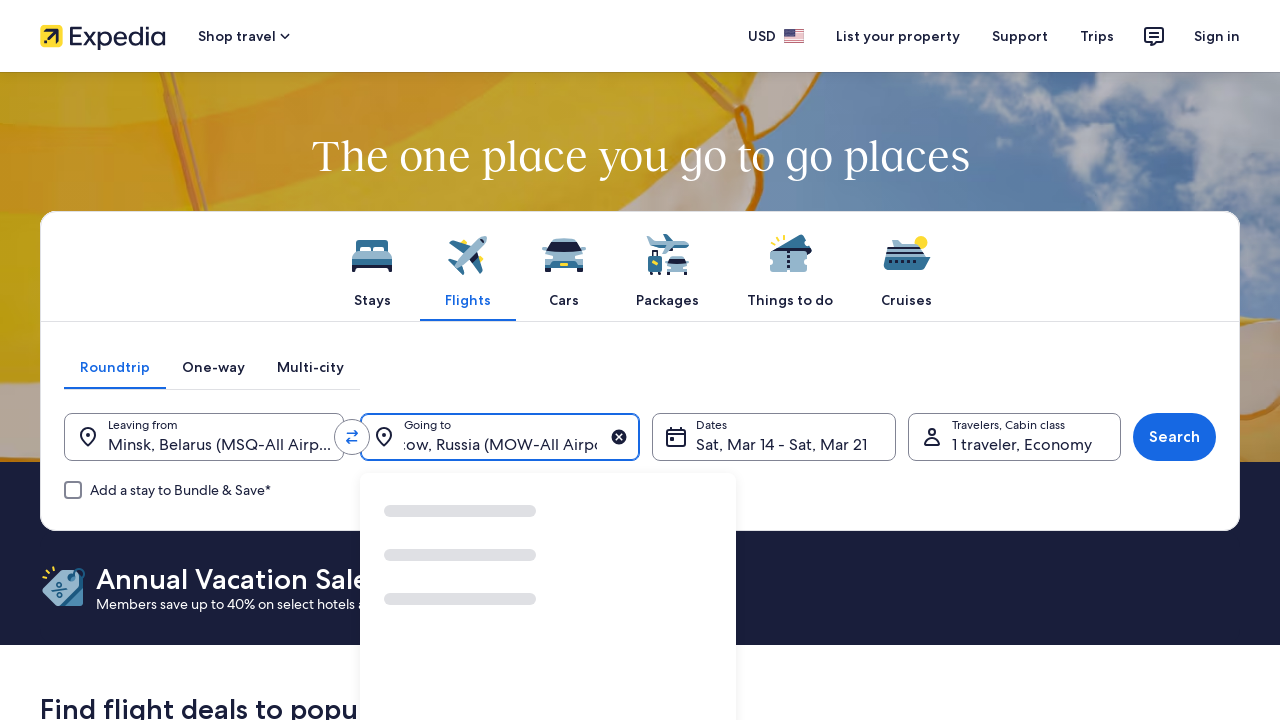

Pressed Enter to confirm destination selection
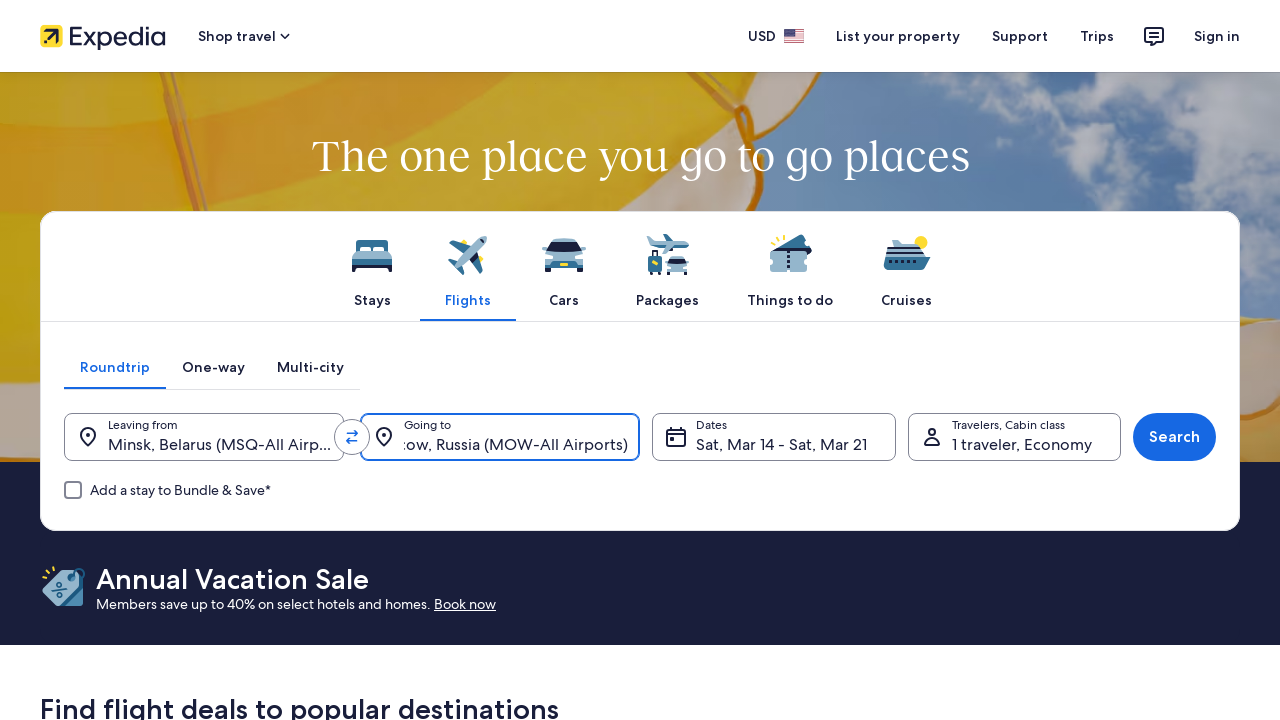

Waited for form to process the flight search inputs
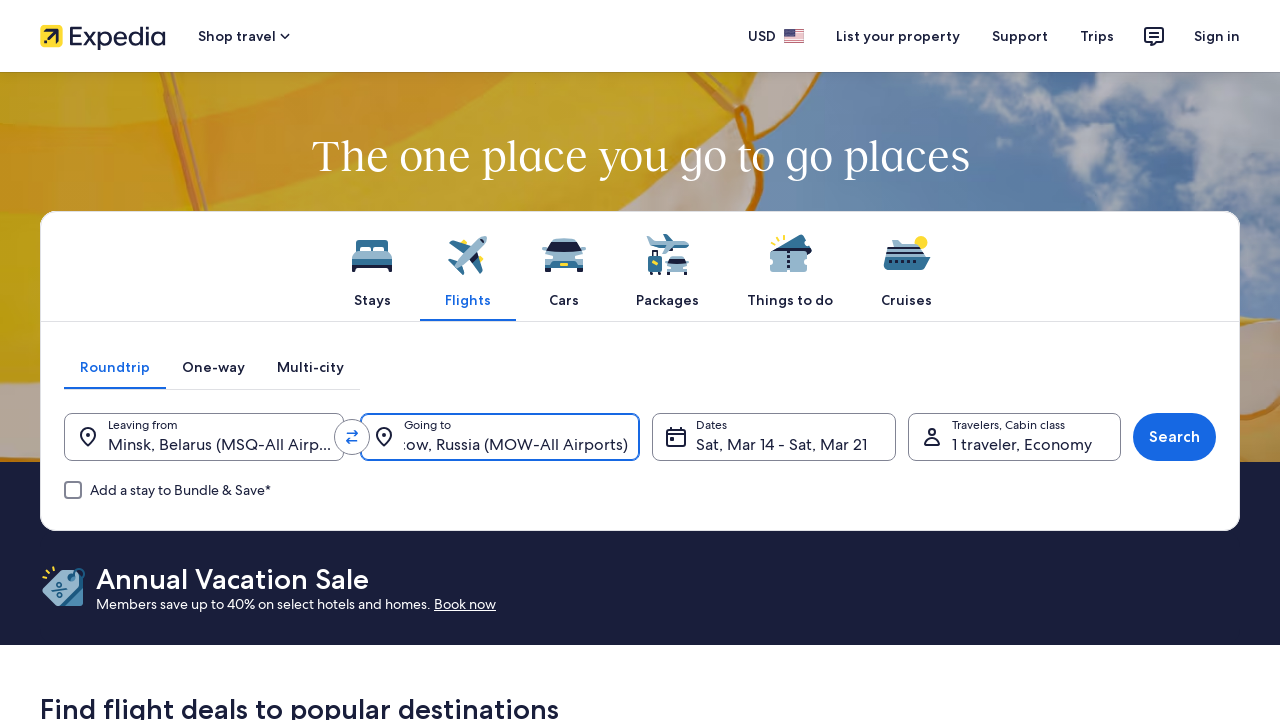

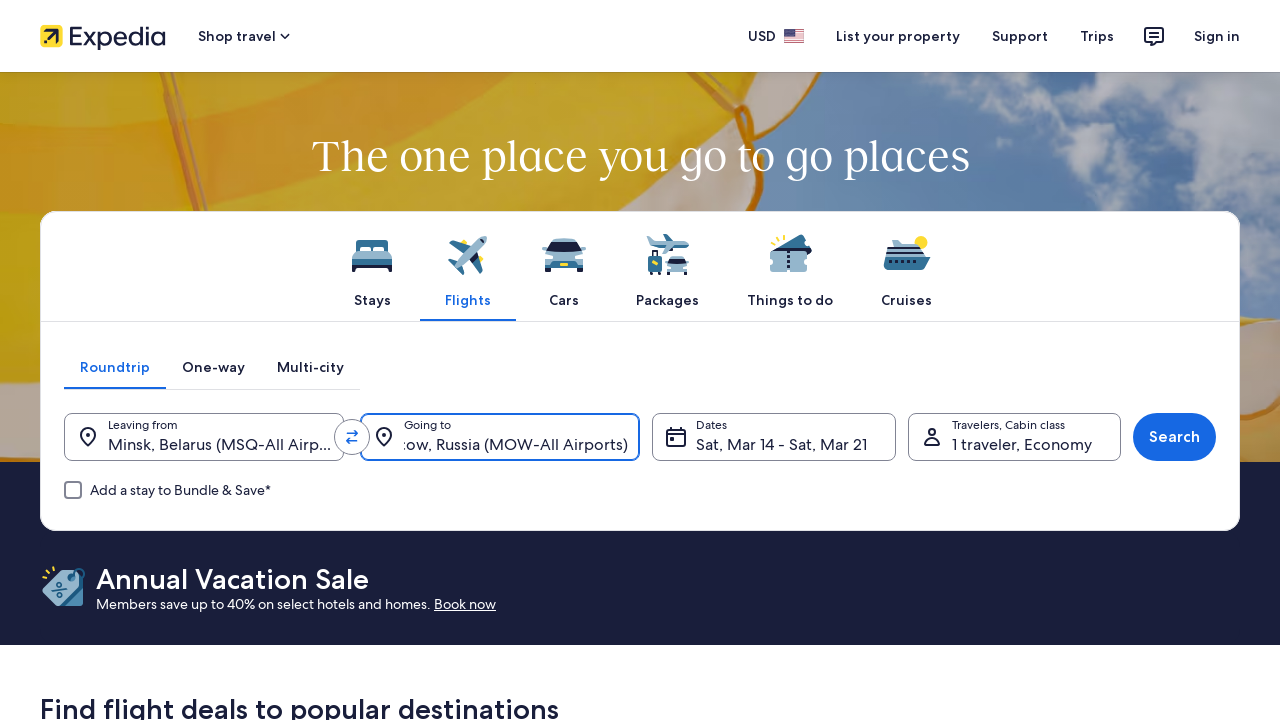